Tests mouse hover functionality by hovering over the logo title element and verifying that the color changes on hover.

Starting URL: https://practice.expandtesting.com/

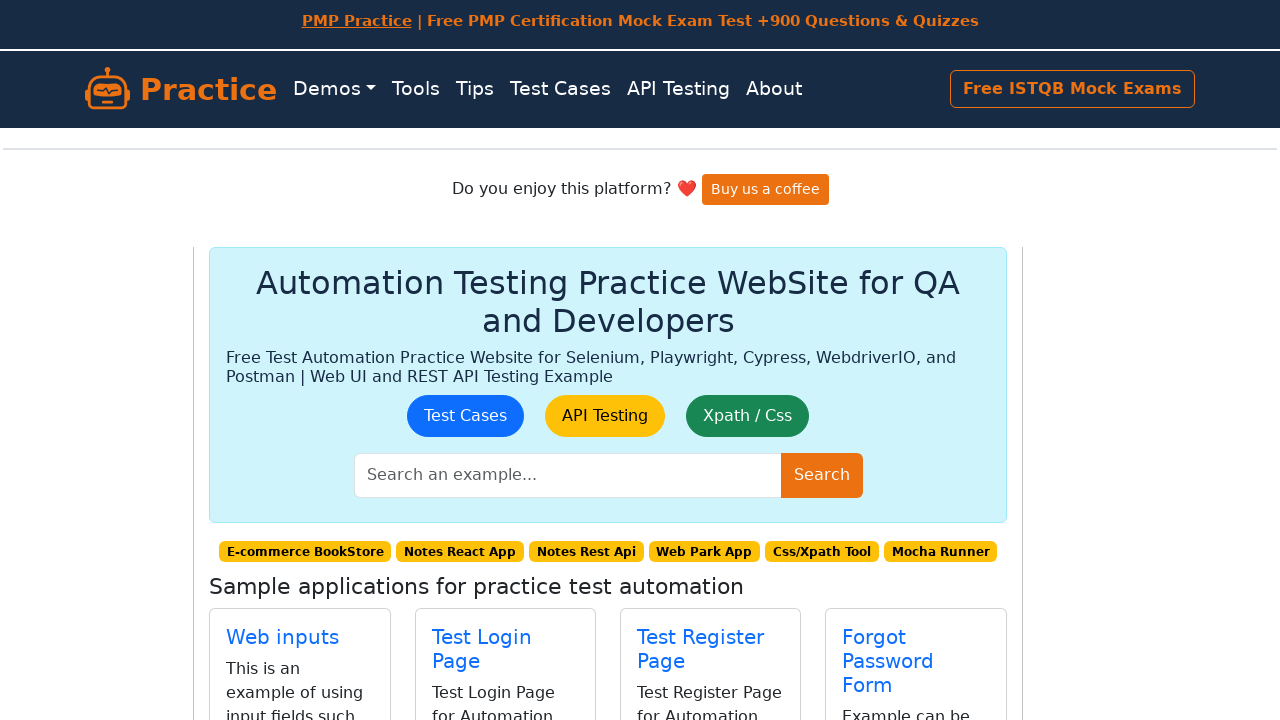

Located logo title element
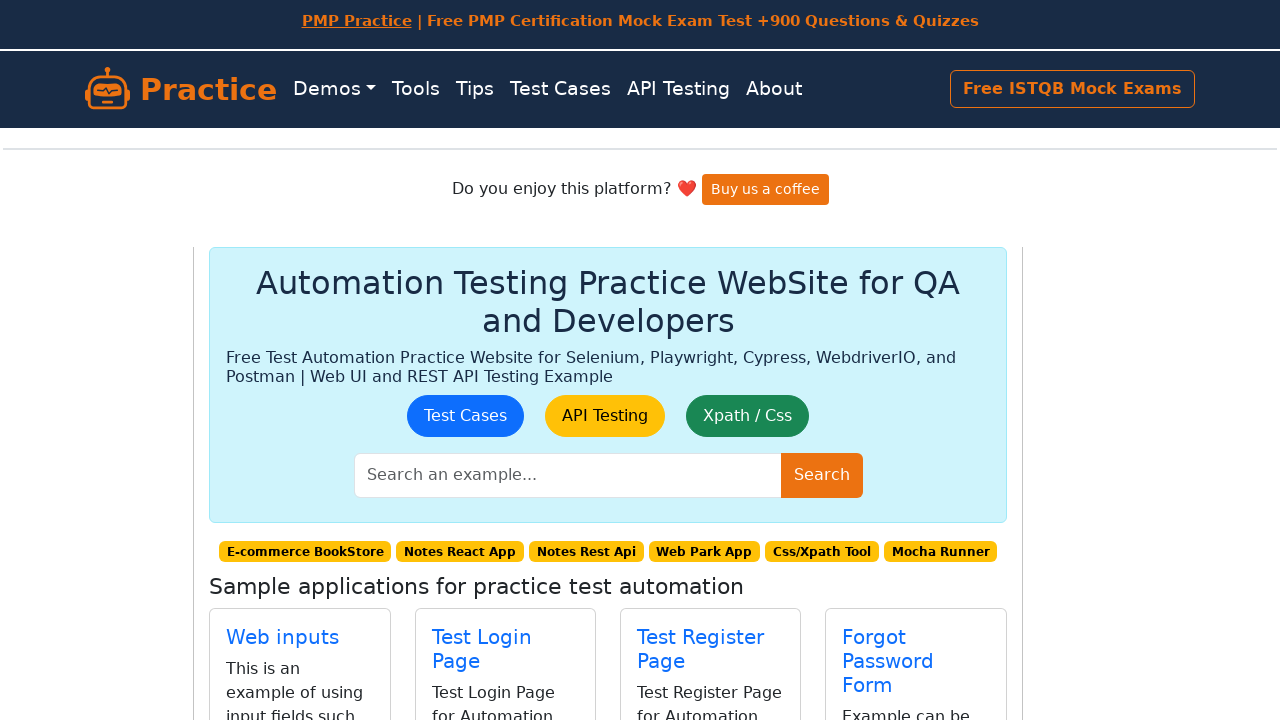

Logo title element is visible
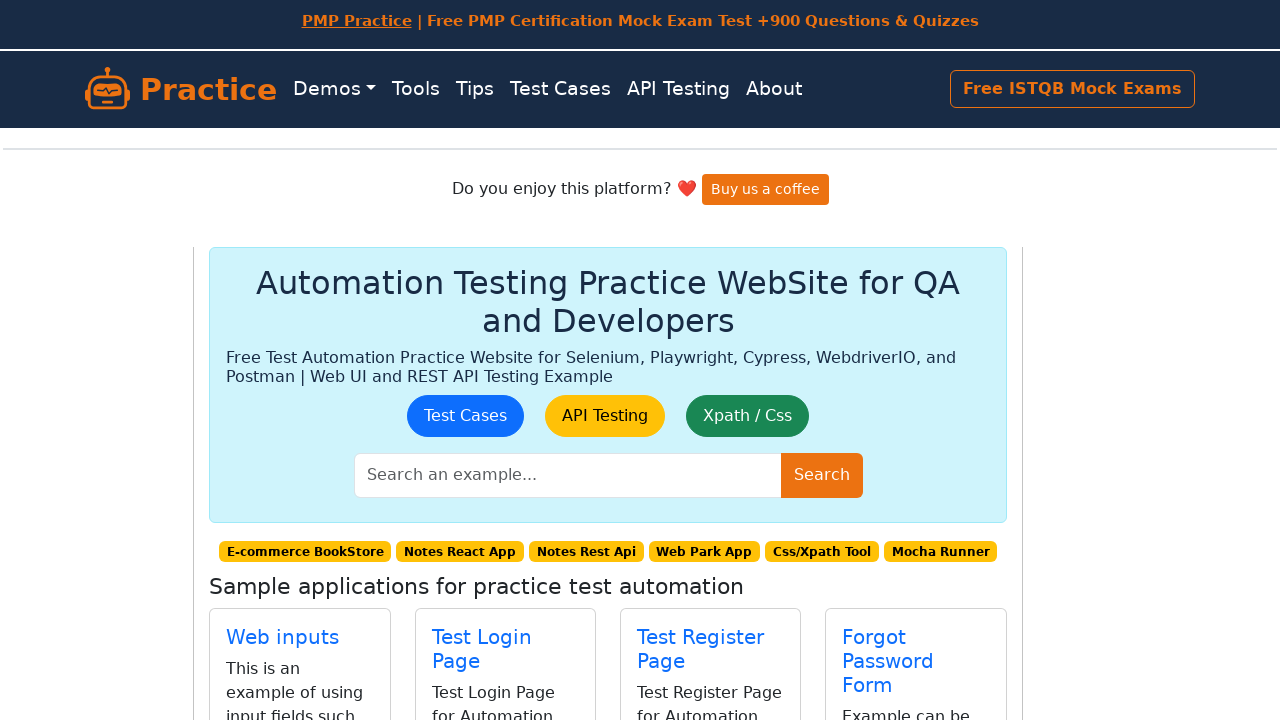

Hovered over logo title element at (181, 89) on a.logo_title
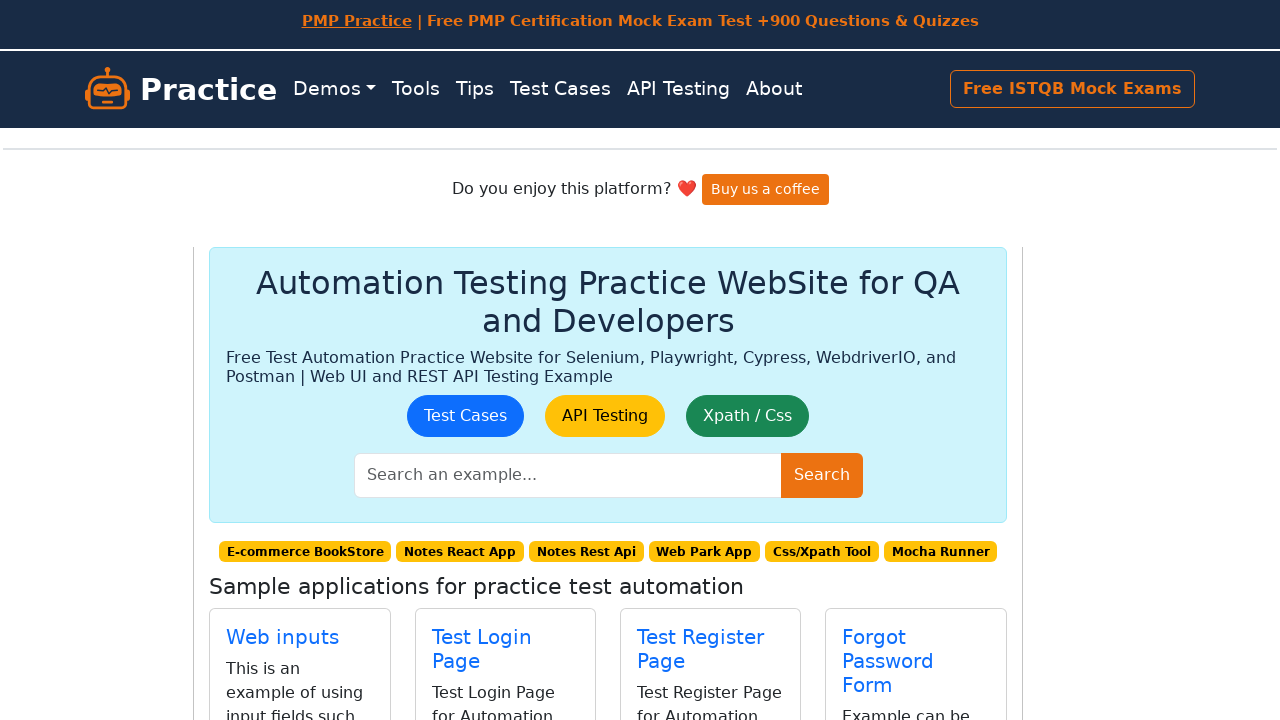

Waited 2 seconds to observe hover effect and verify color change
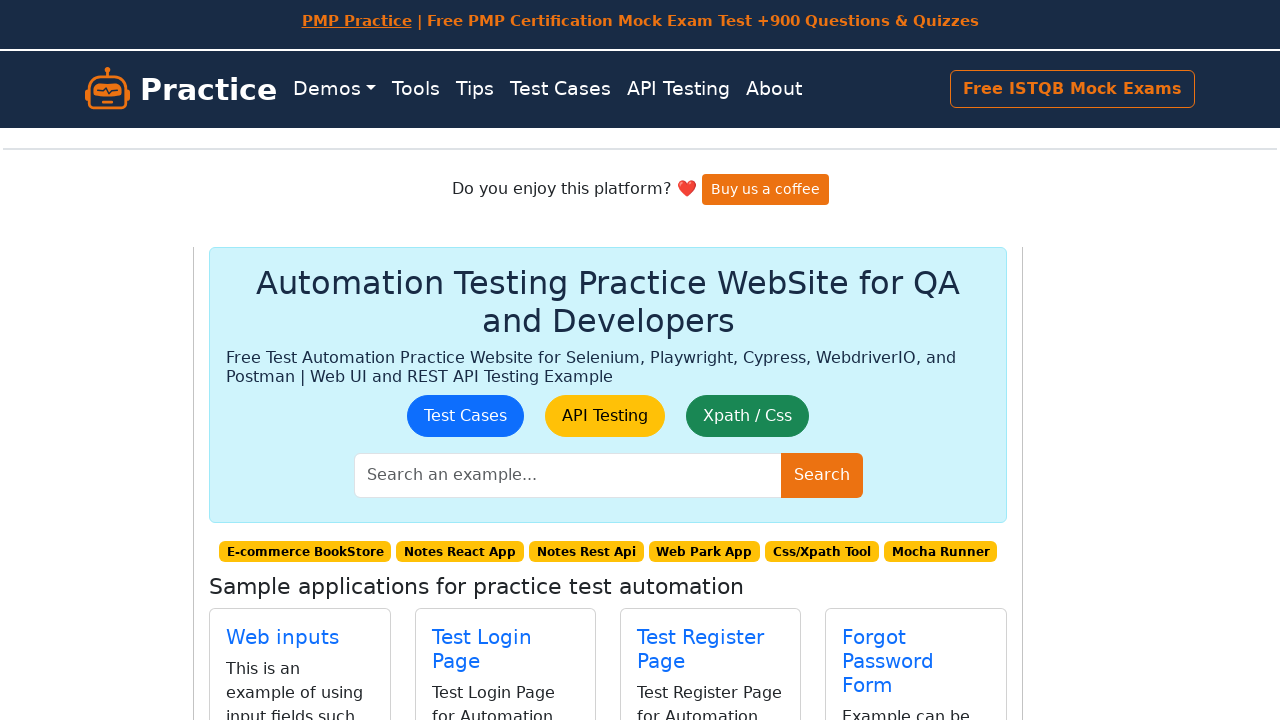

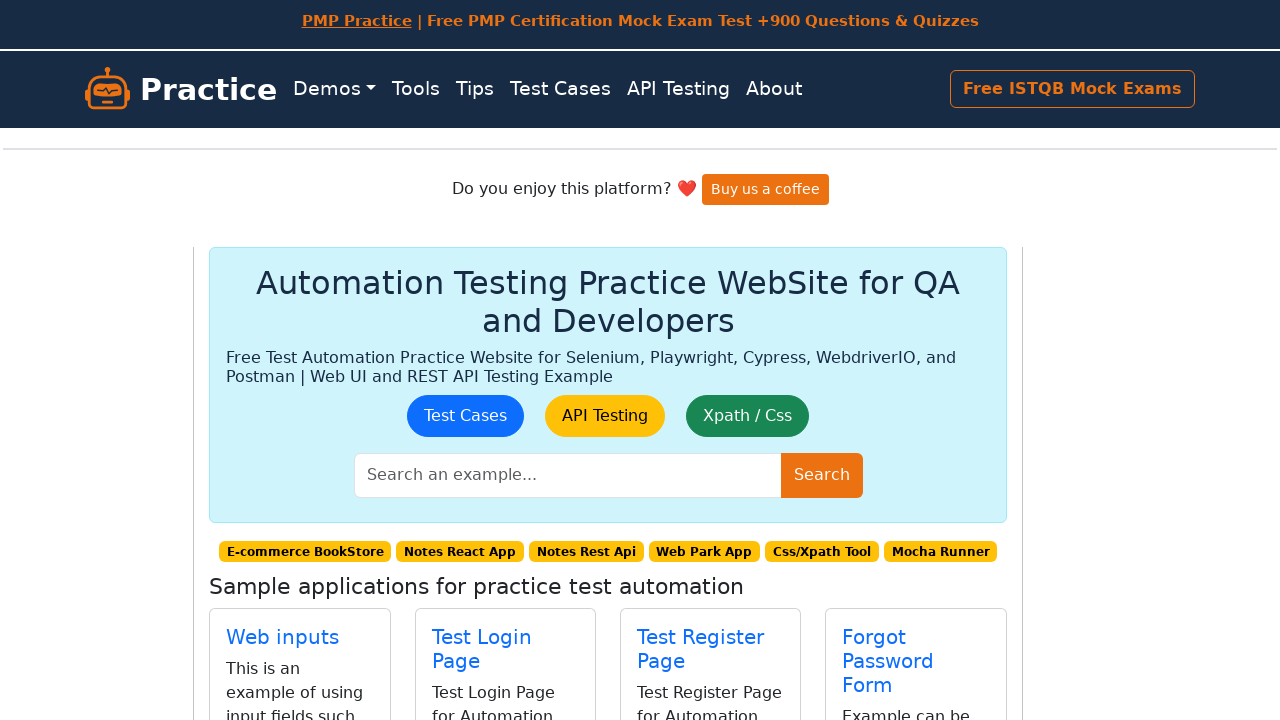